Tests bootstrap dropdown functionality by clicking the dropdown menu and selecting the JavaScript option from the list

Starting URL: http://seleniumpractise.blogspot.com/2016/08/bootstrap-dropdown-example-for-selenium.html

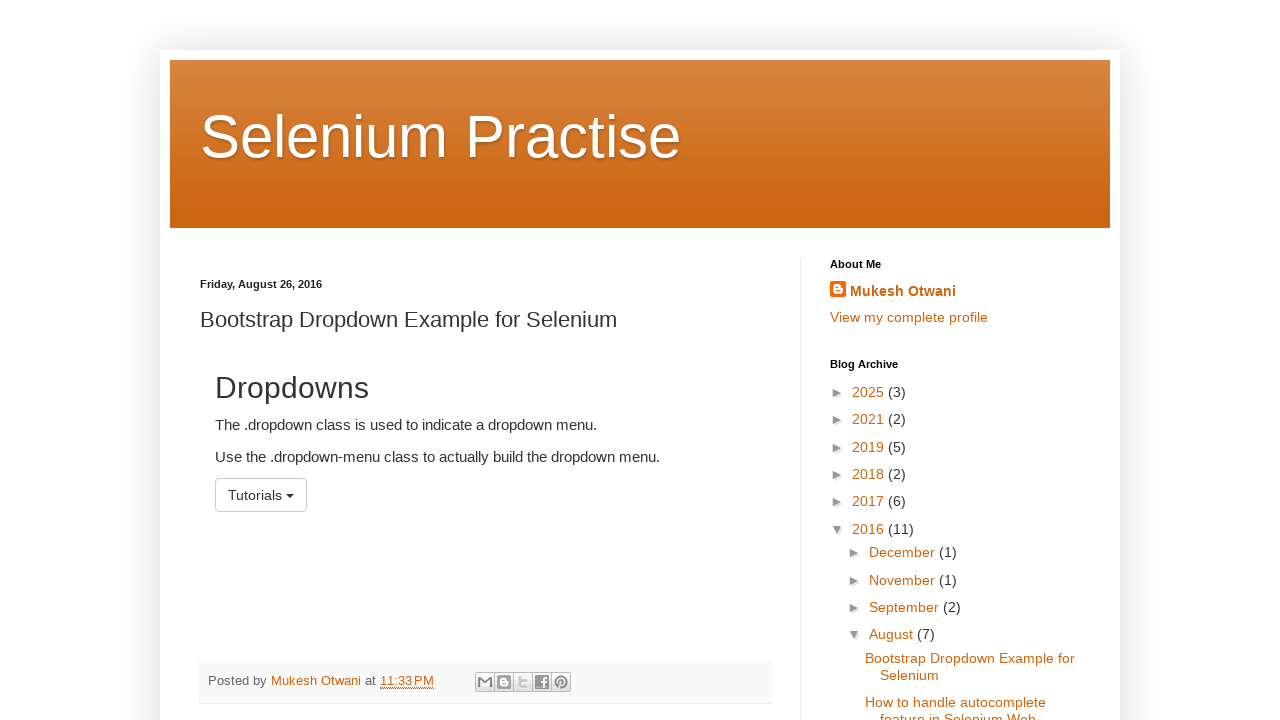

Clicked dropdown menu button to open it at (261, 495) on #menu1
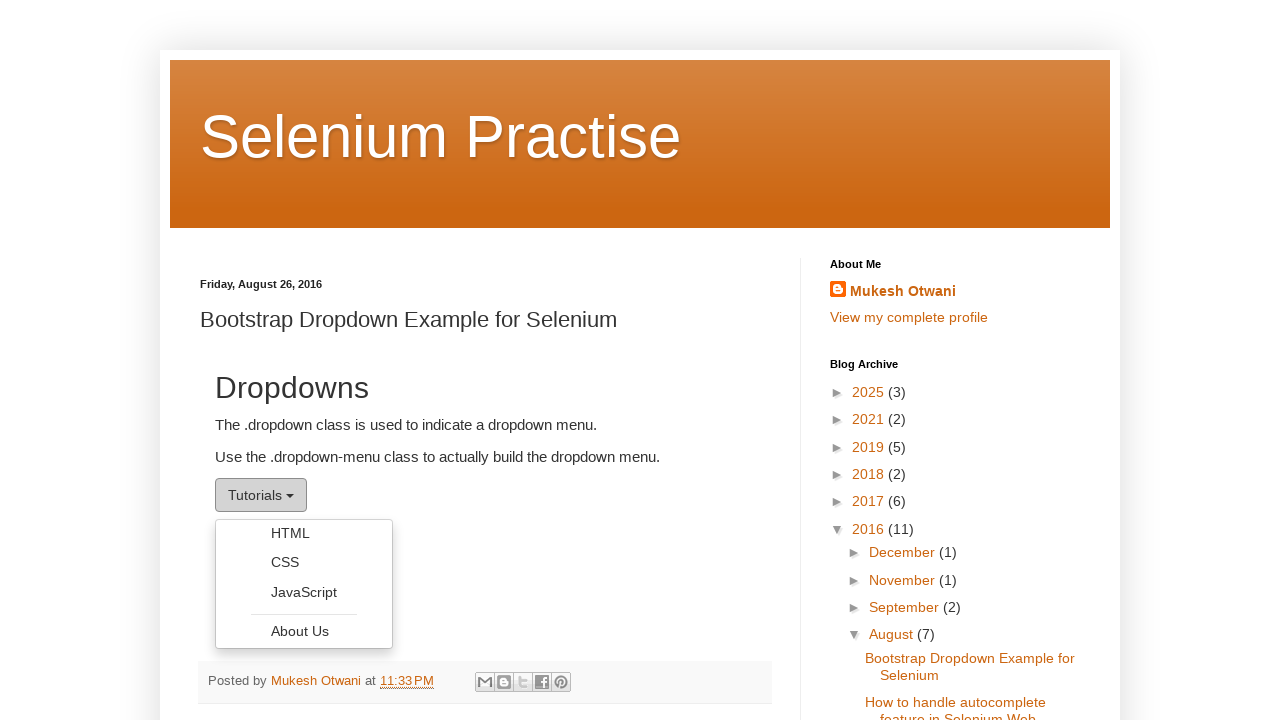

Dropdown menu options loaded and visible
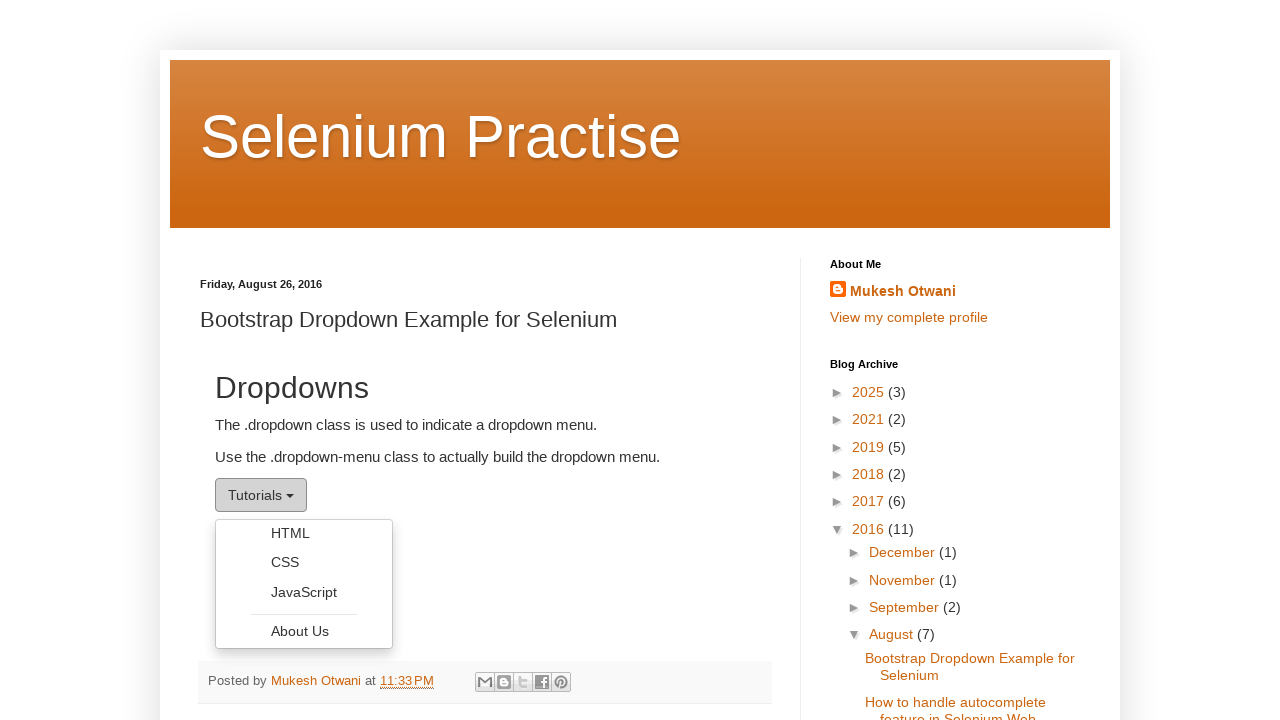

Selected JavaScript option from dropdown menu at (304, 592) on ul.dropdown-menu li a:has-text('JavaScript')
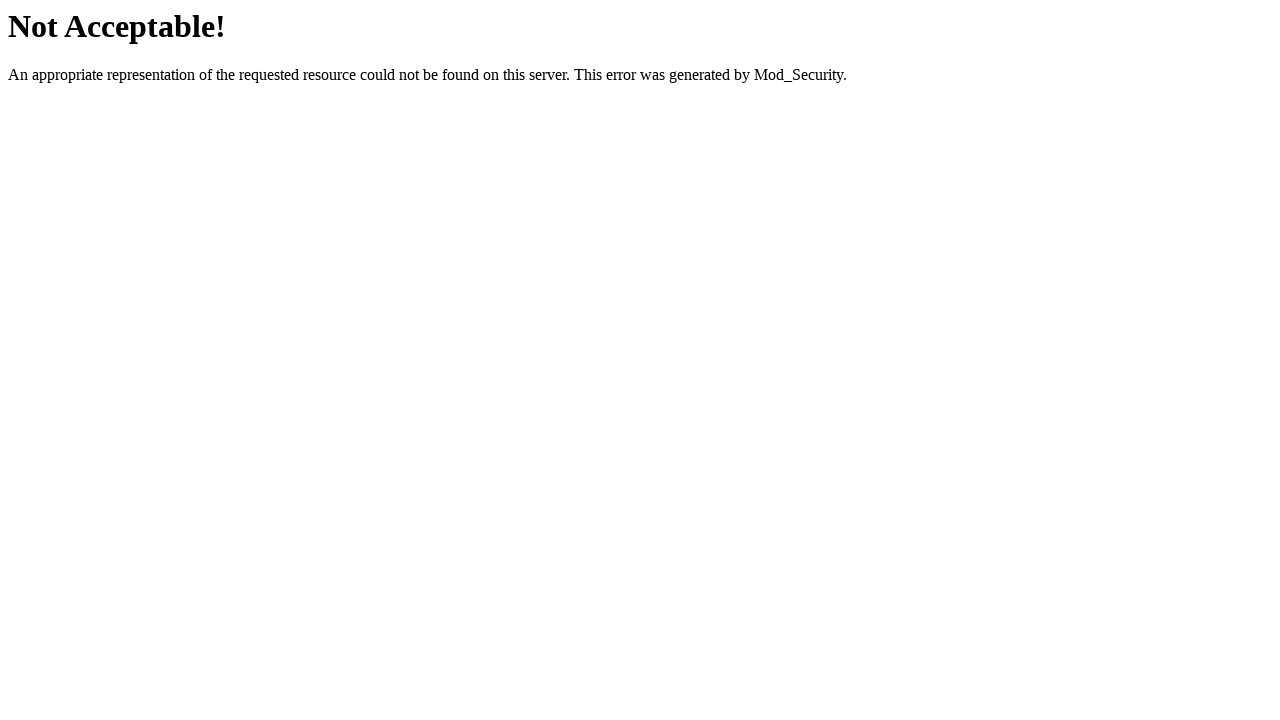

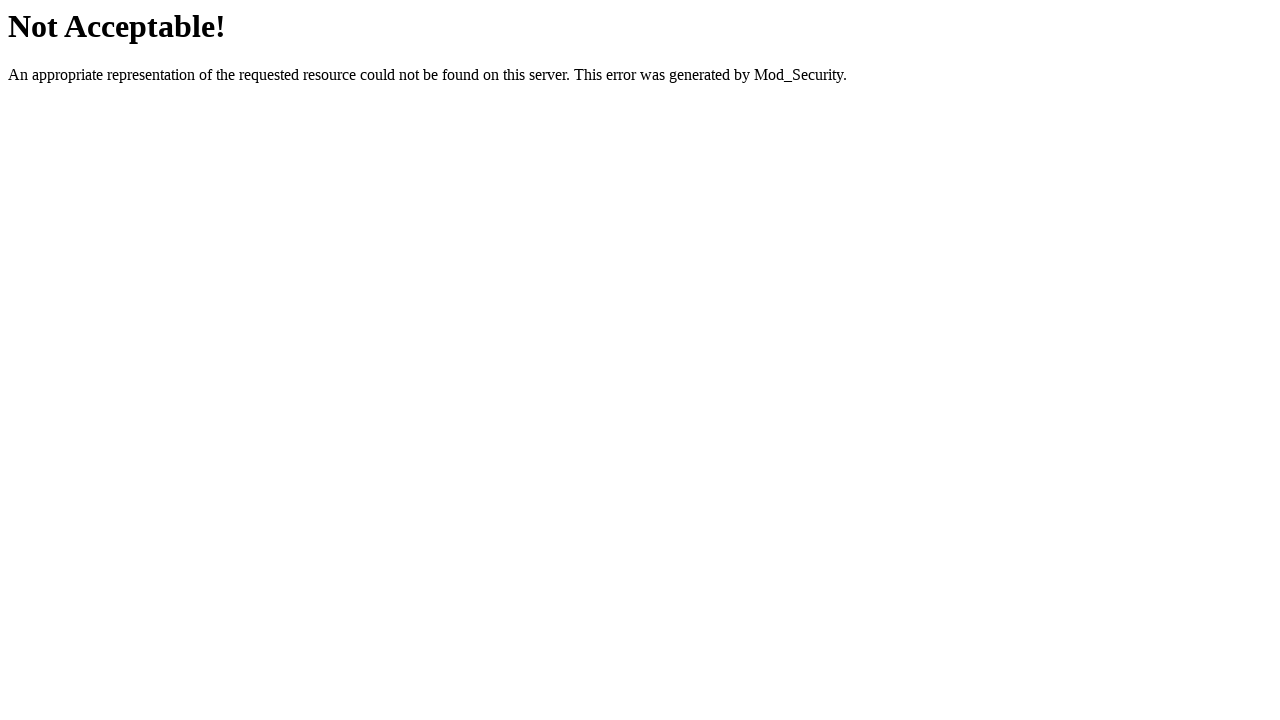